Navigates to a quote website and verifies the page title is "Get a Quote"

Starting URL: http://quote-qa.portnov.com/

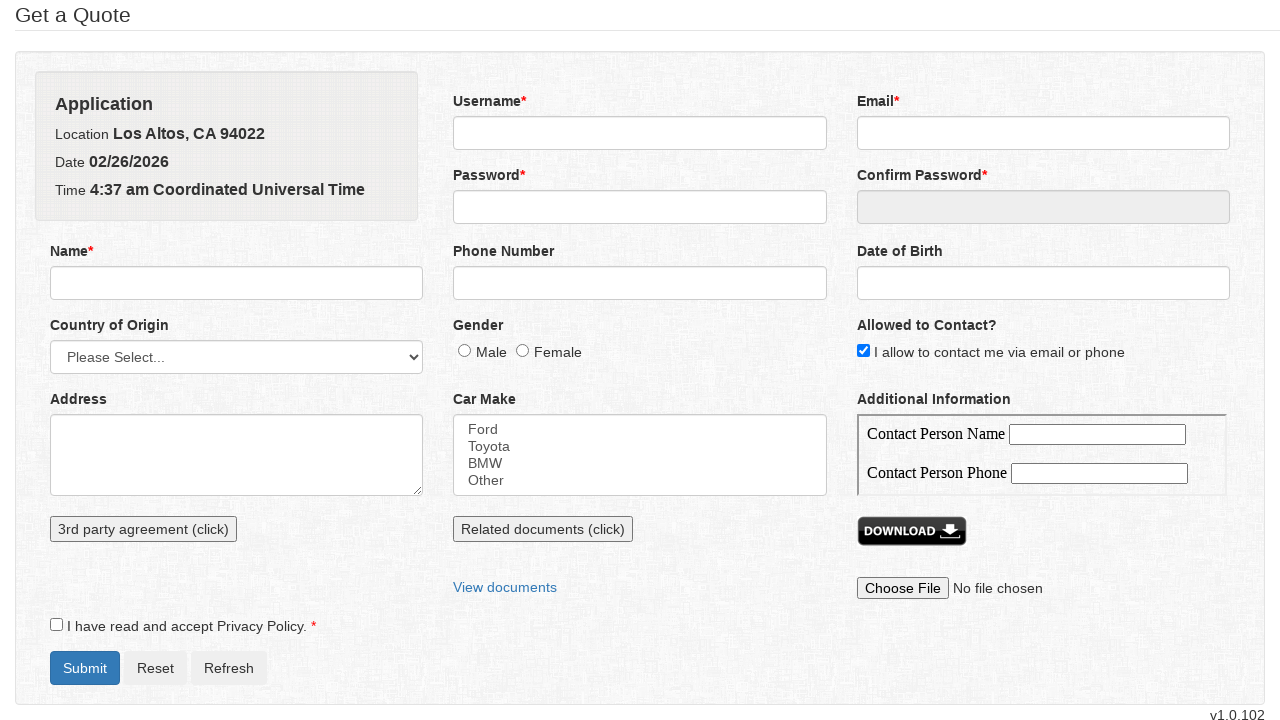

Navigated to quote website at http://quote-qa.portnov.com/
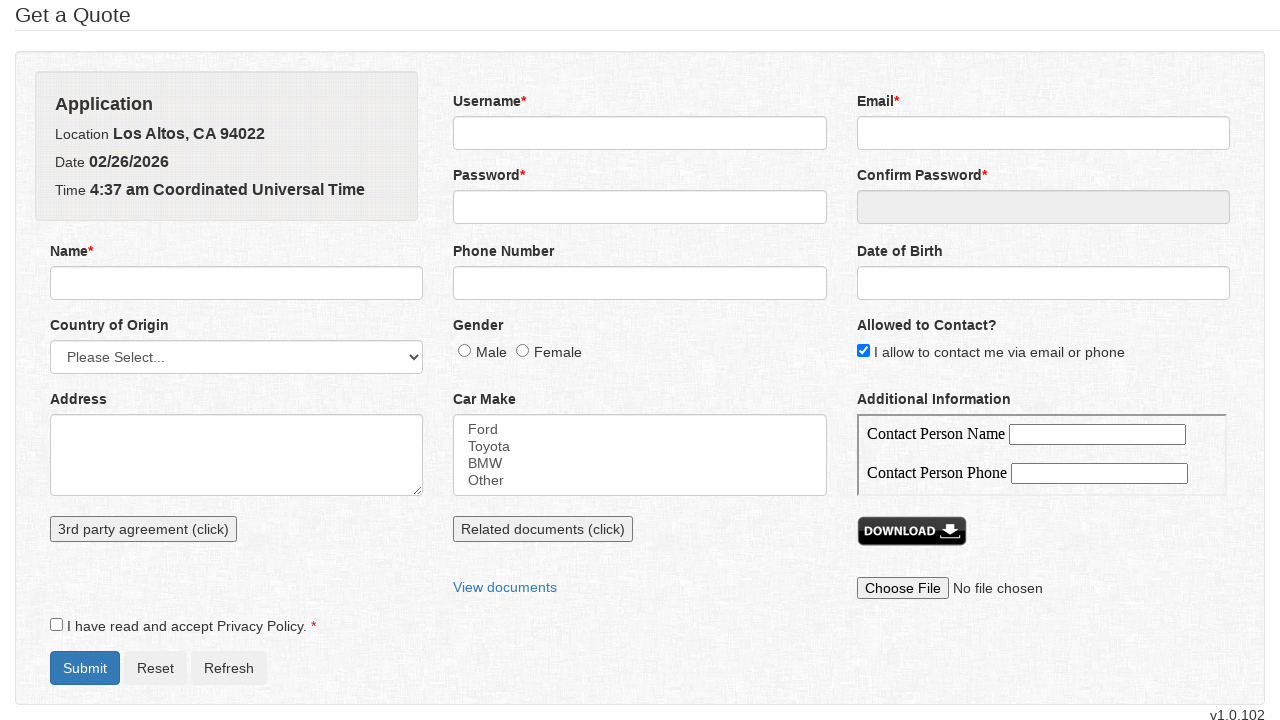

Verified page title is 'Get a Quote'
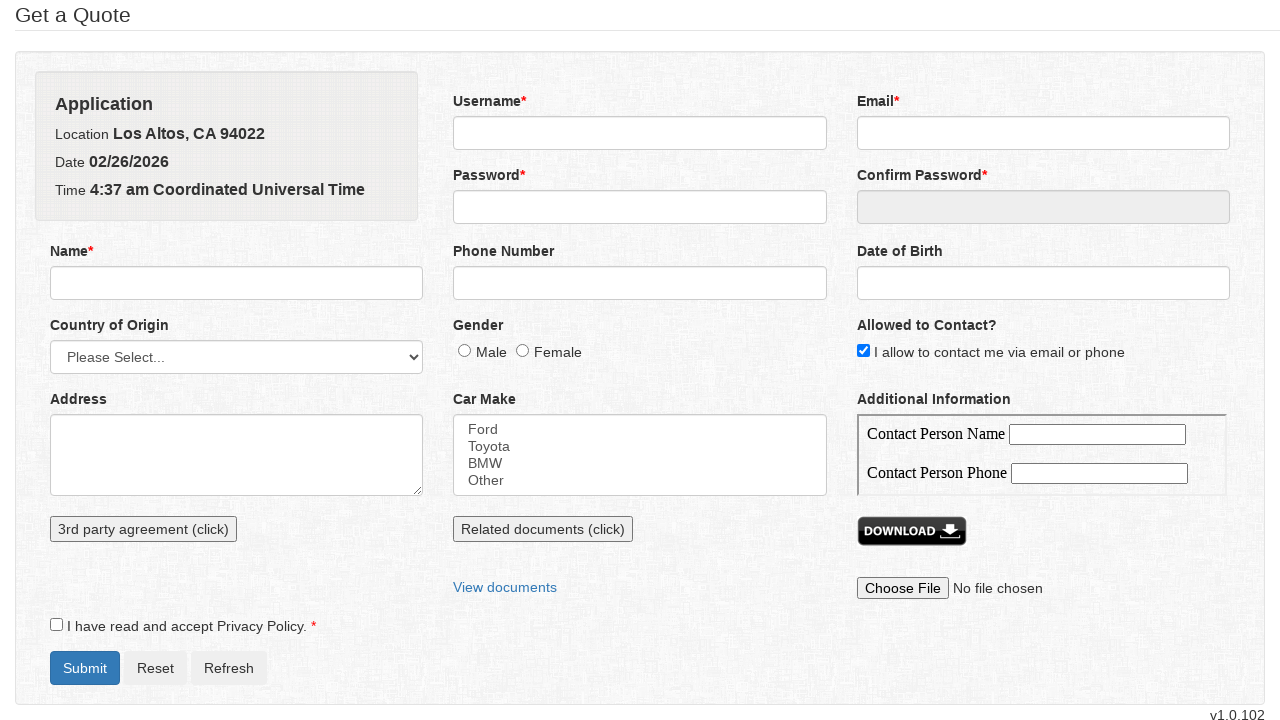

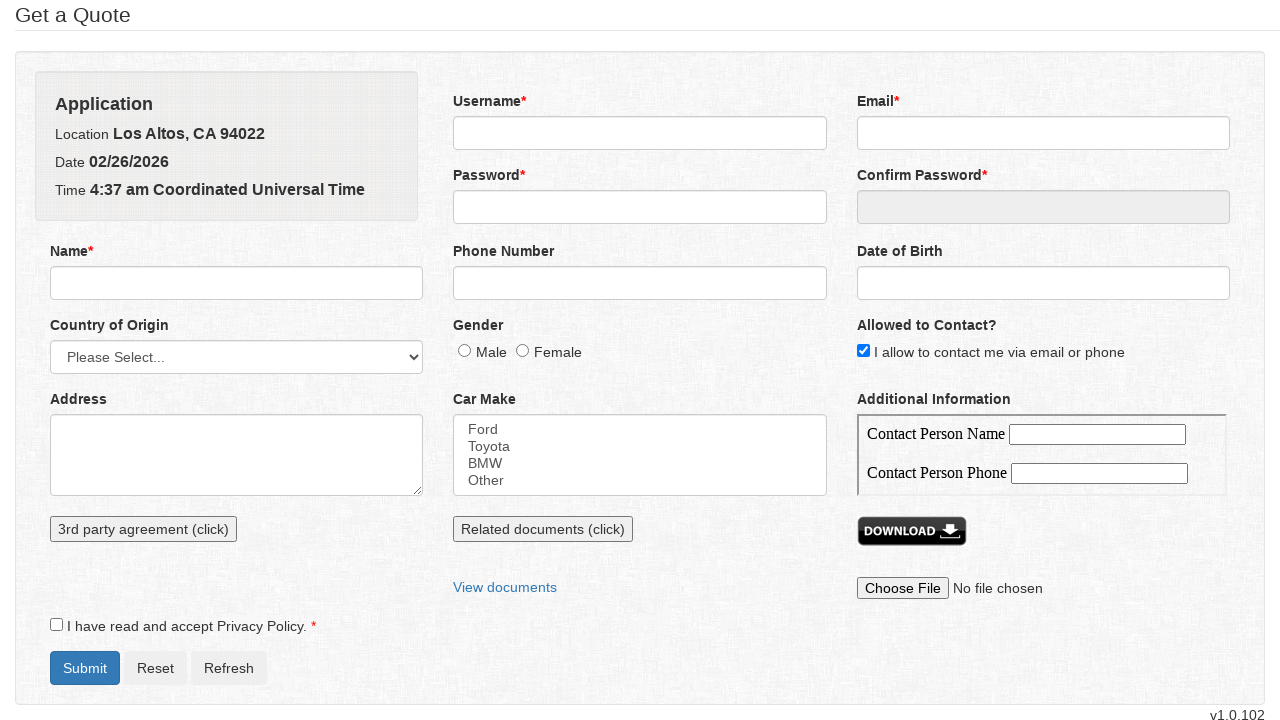